Tests dropdown selection functionality on an interest calculator page by selecting a compounding frequency option

Starting URL: http://www.calculator.net/interest-calculator.html

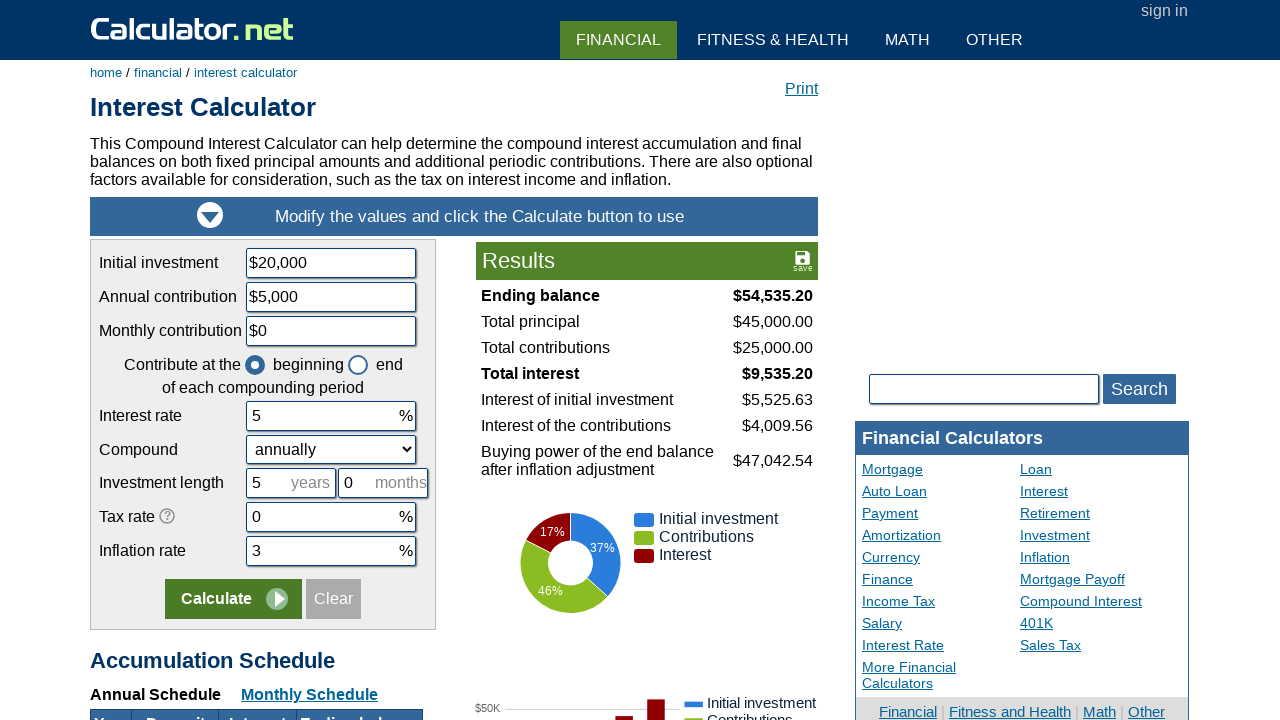

Selected 'continuously' option from compounding frequency dropdown on #ccompound
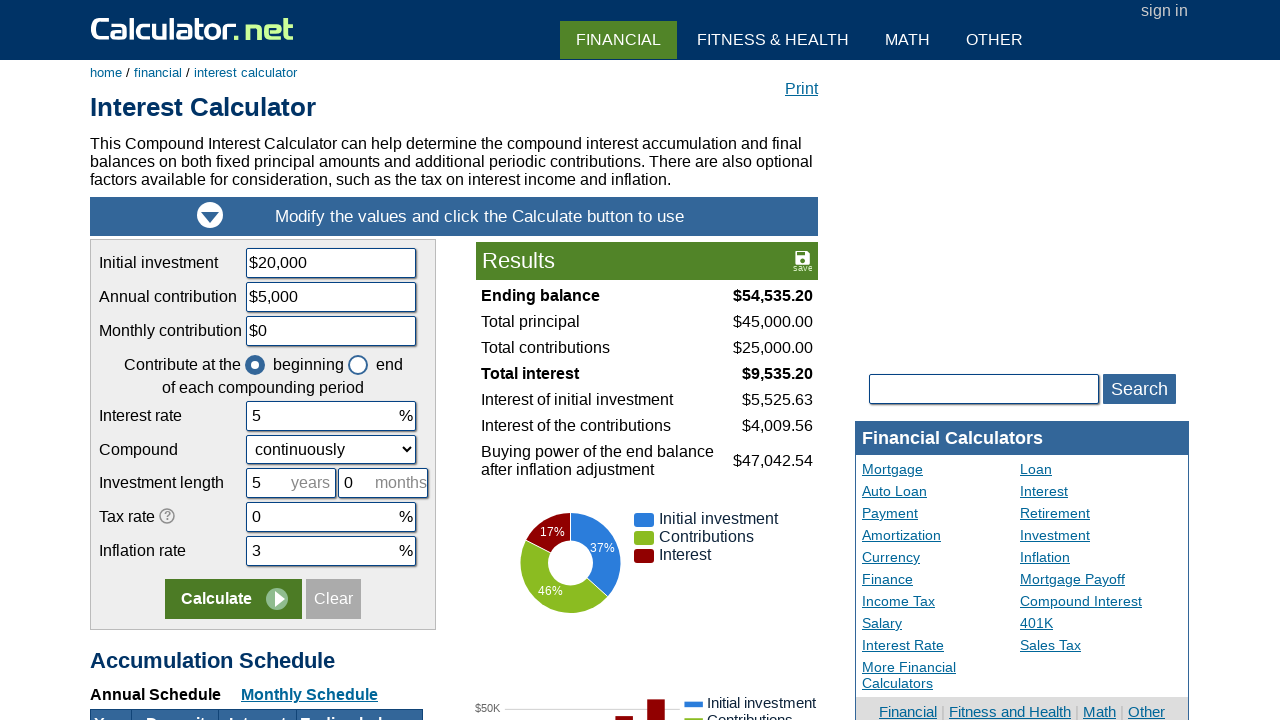

Located the compounding frequency dropdown element
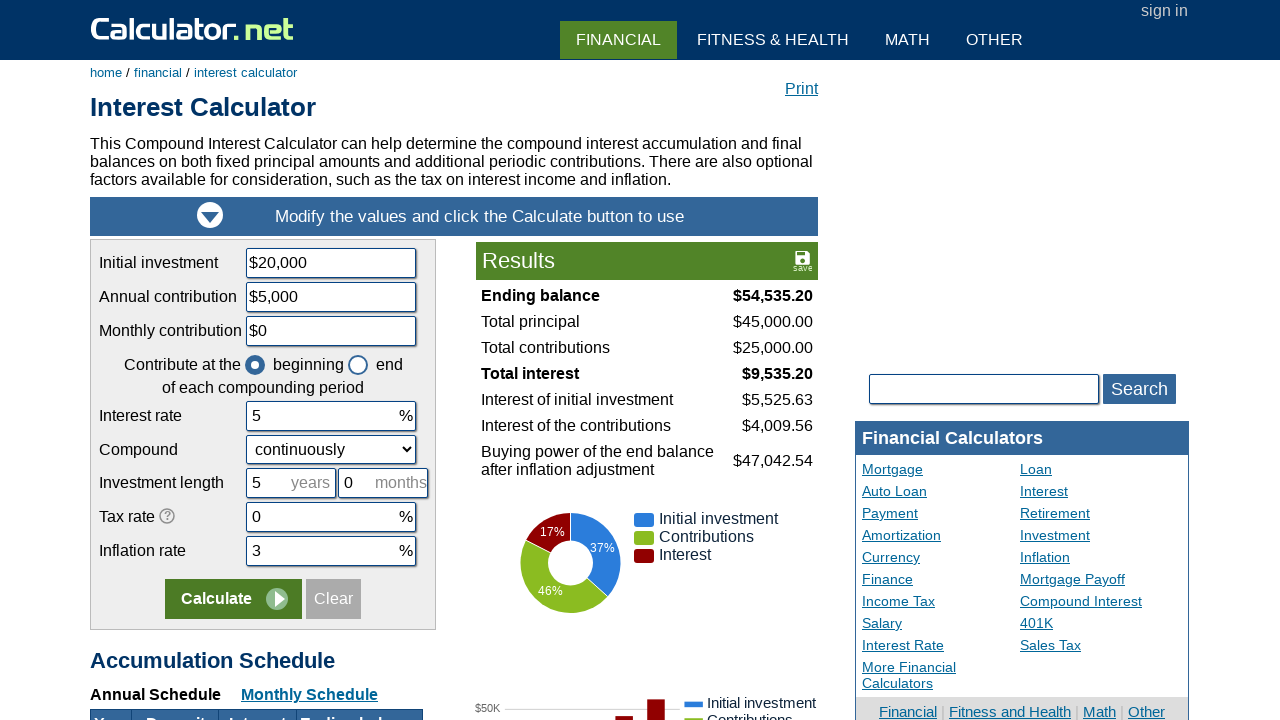

Evaluated dropdown selection status
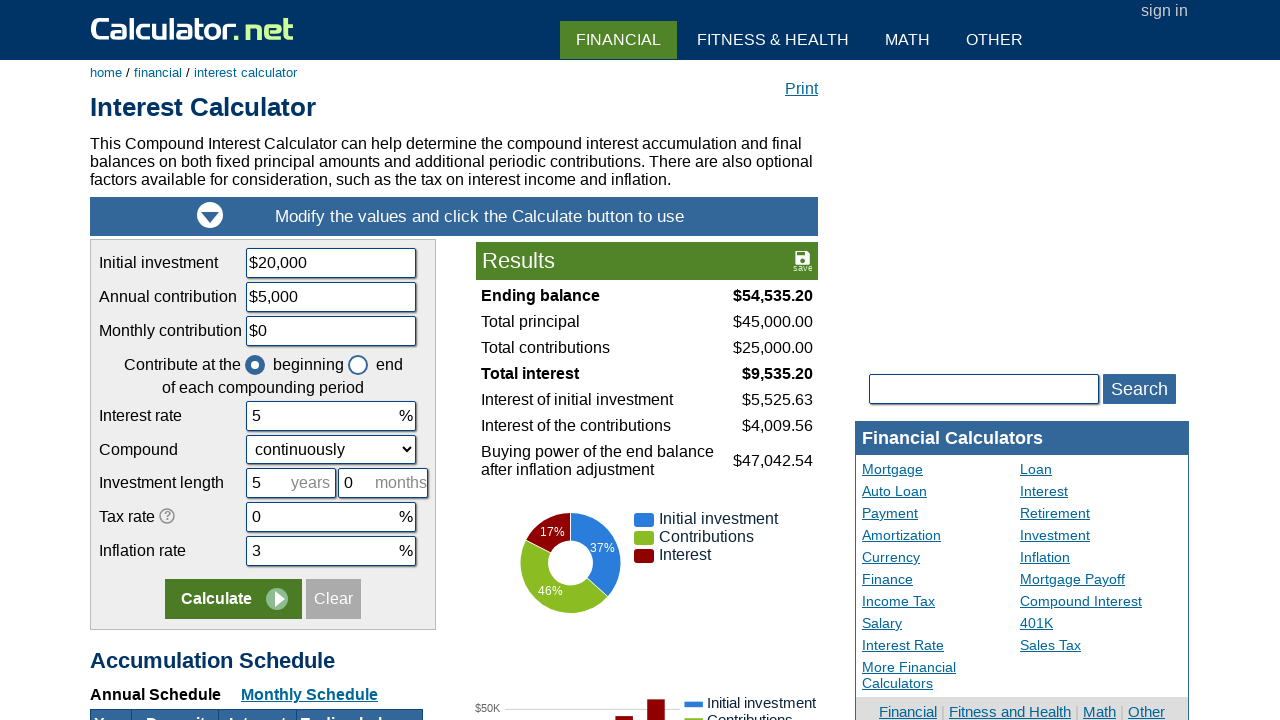

Verified dropdown is enabled
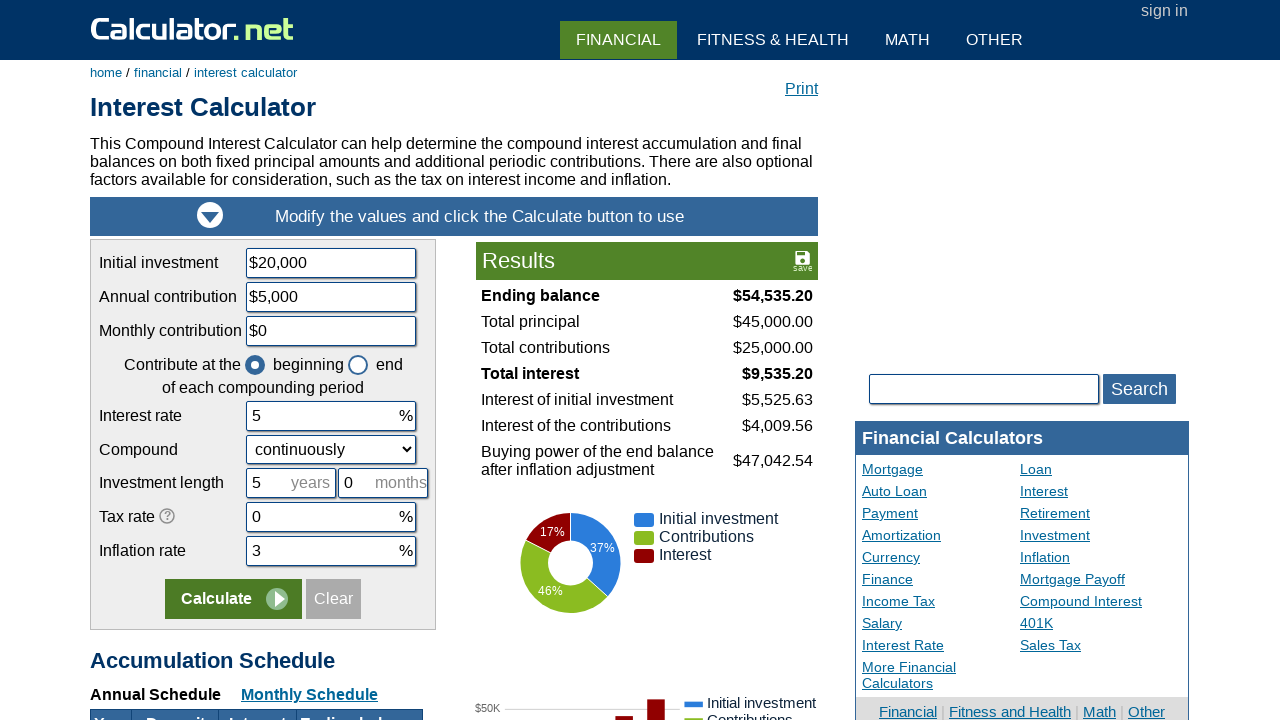

Verified dropdown is visible
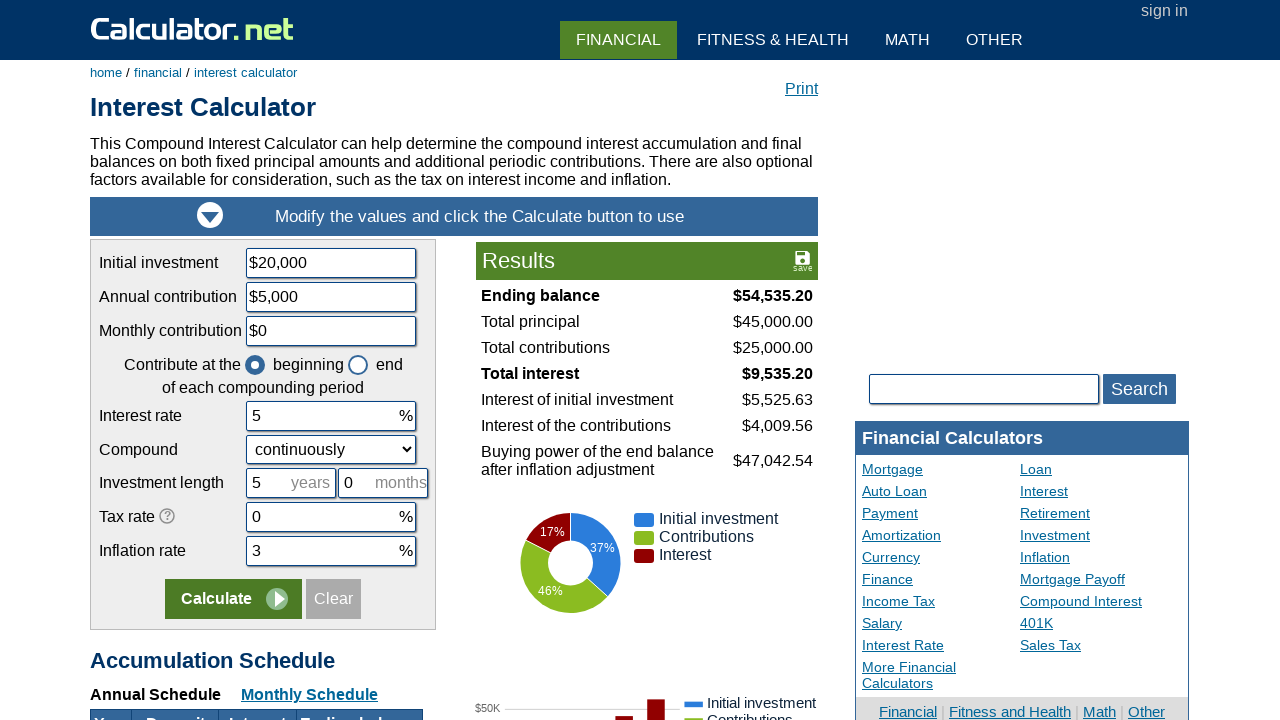

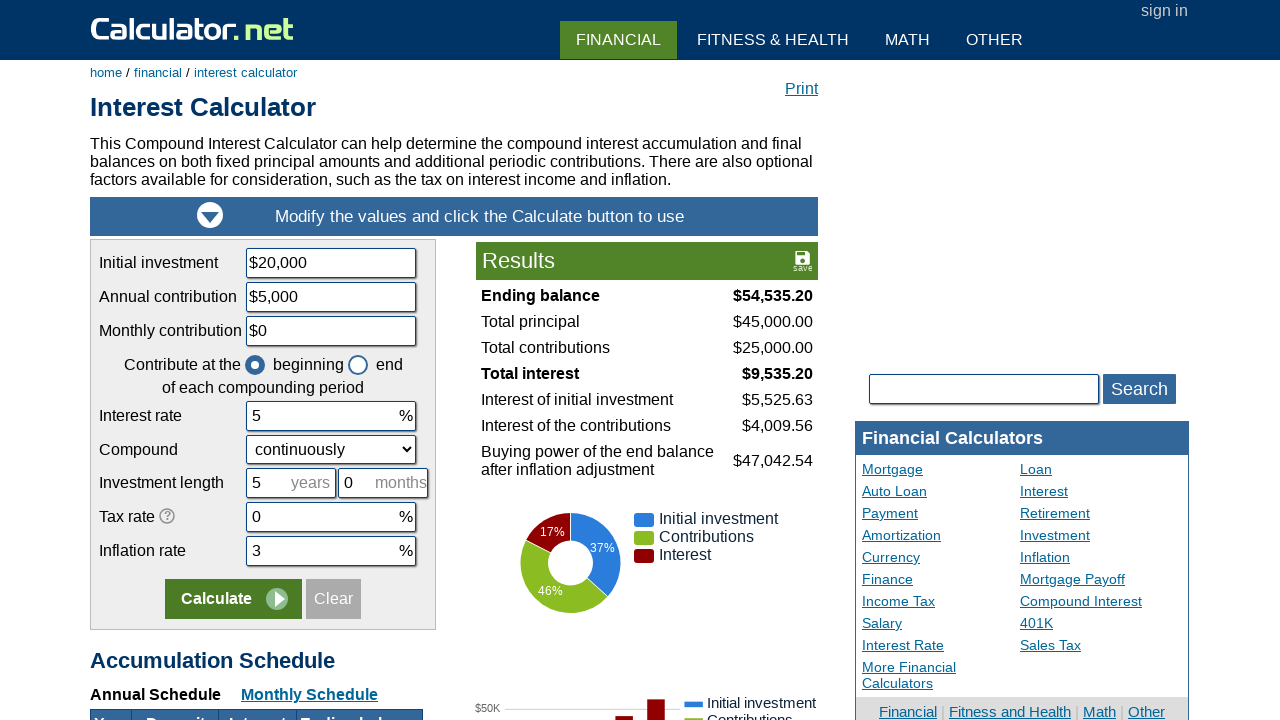